Tests JavaScript confirmation alert by triggering it, dismissing it first to verify cancel behavior, then accepting it to verify OK behavior

Starting URL: http://the-internet.herokuapp.com/

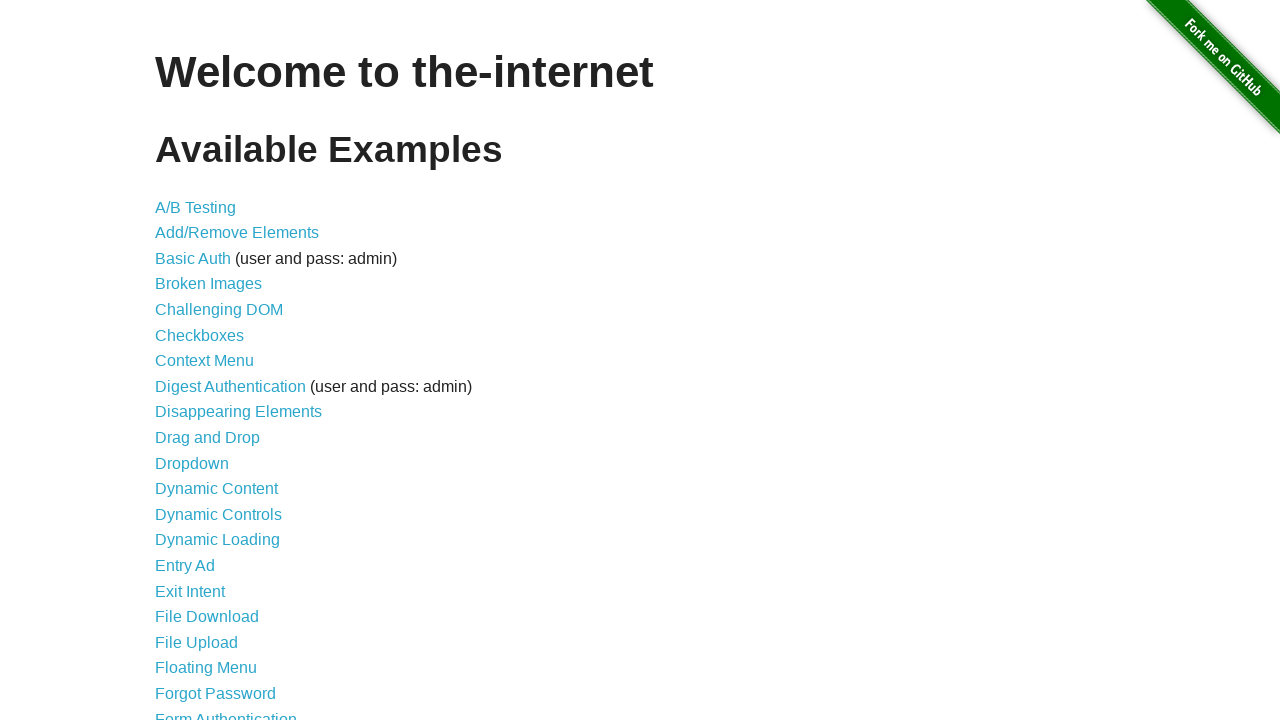

Clicked on 'JavaScript Alerts' link to navigate to alerts page at (214, 361) on text=JavaScript Alerts
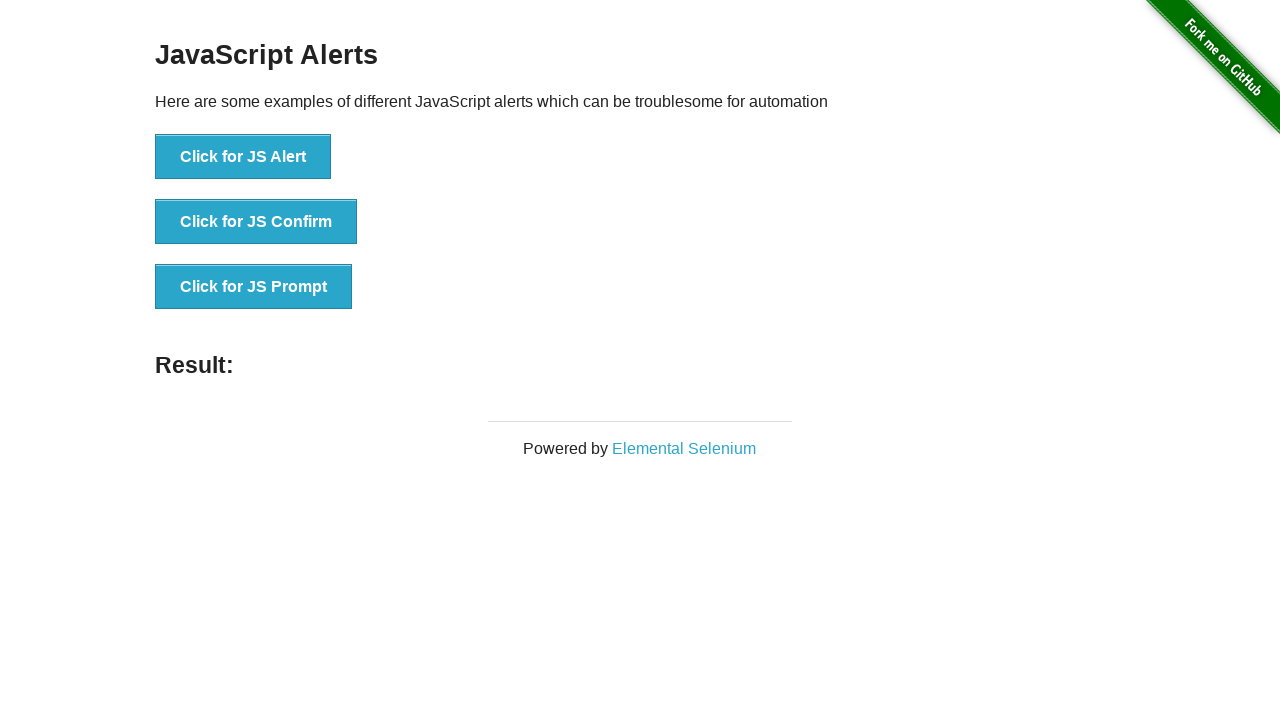

Set up dialog handler to dismiss the confirmation alert
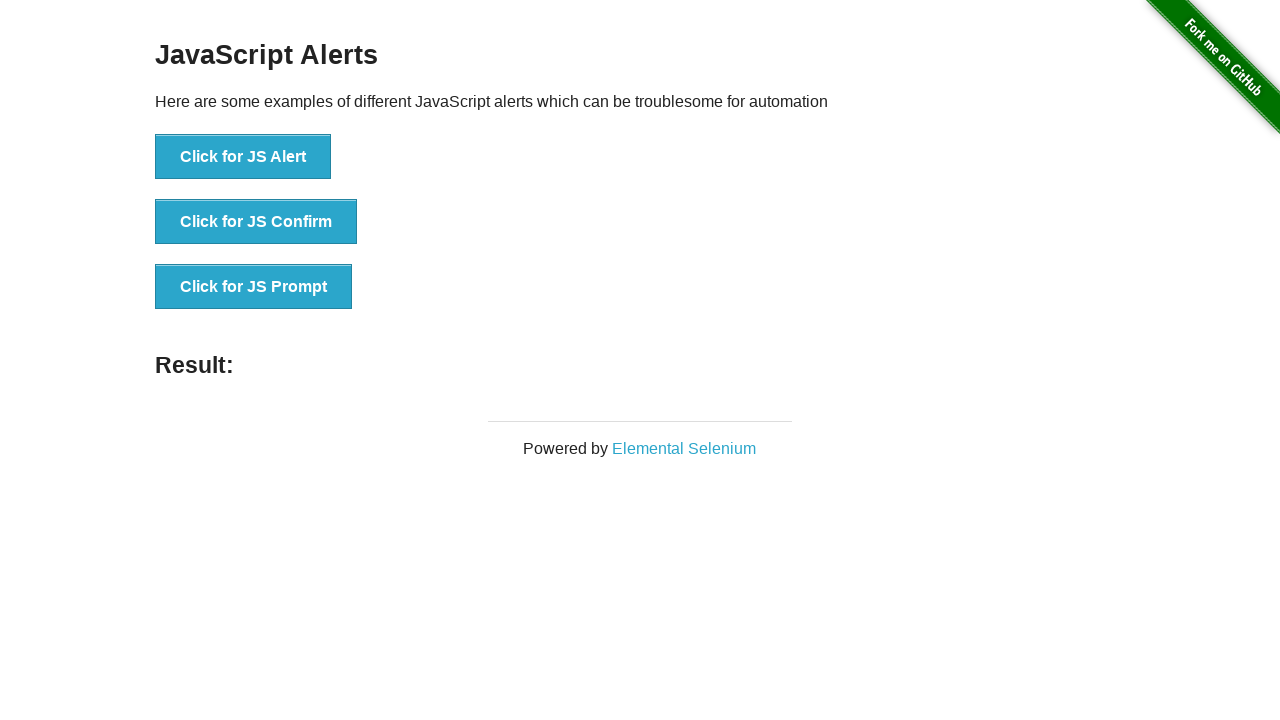

Clicked 'Click for JS Confirm' button to trigger confirmation alert at (256, 222) on button:has-text('Click for JS Confirm')
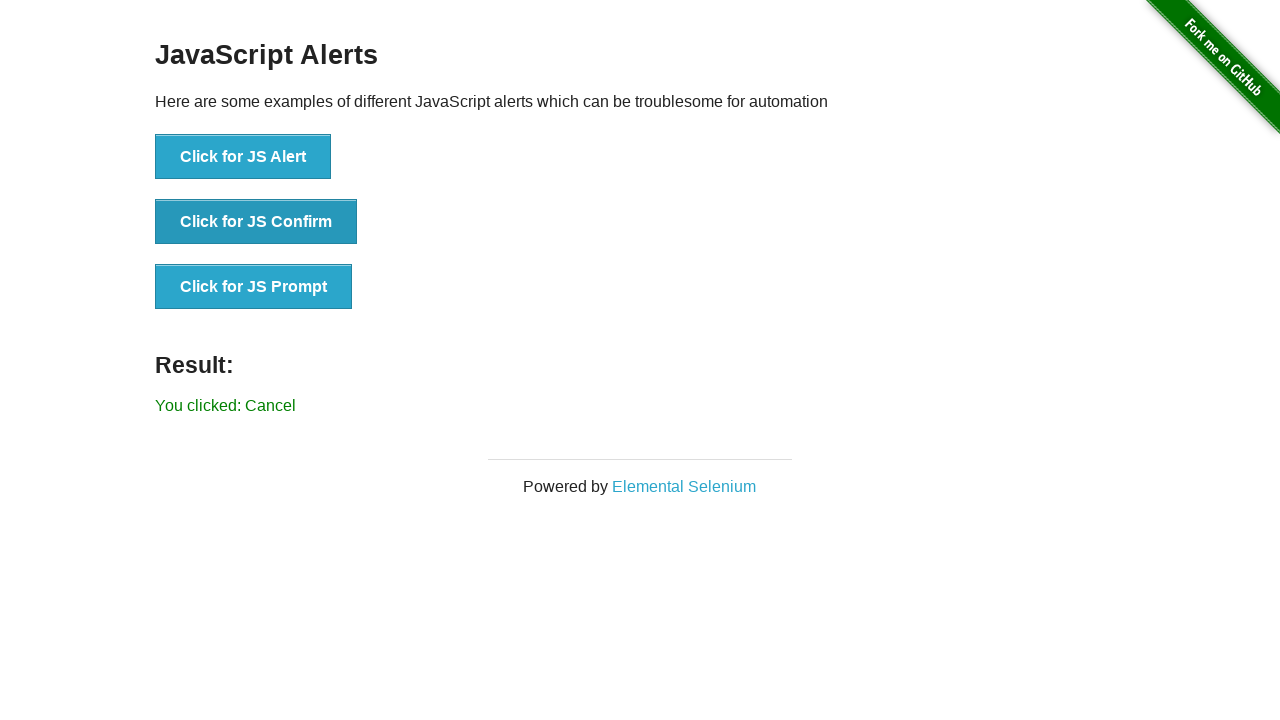

Confirmed that dismissing the alert shows 'You clicked: Cancel' result
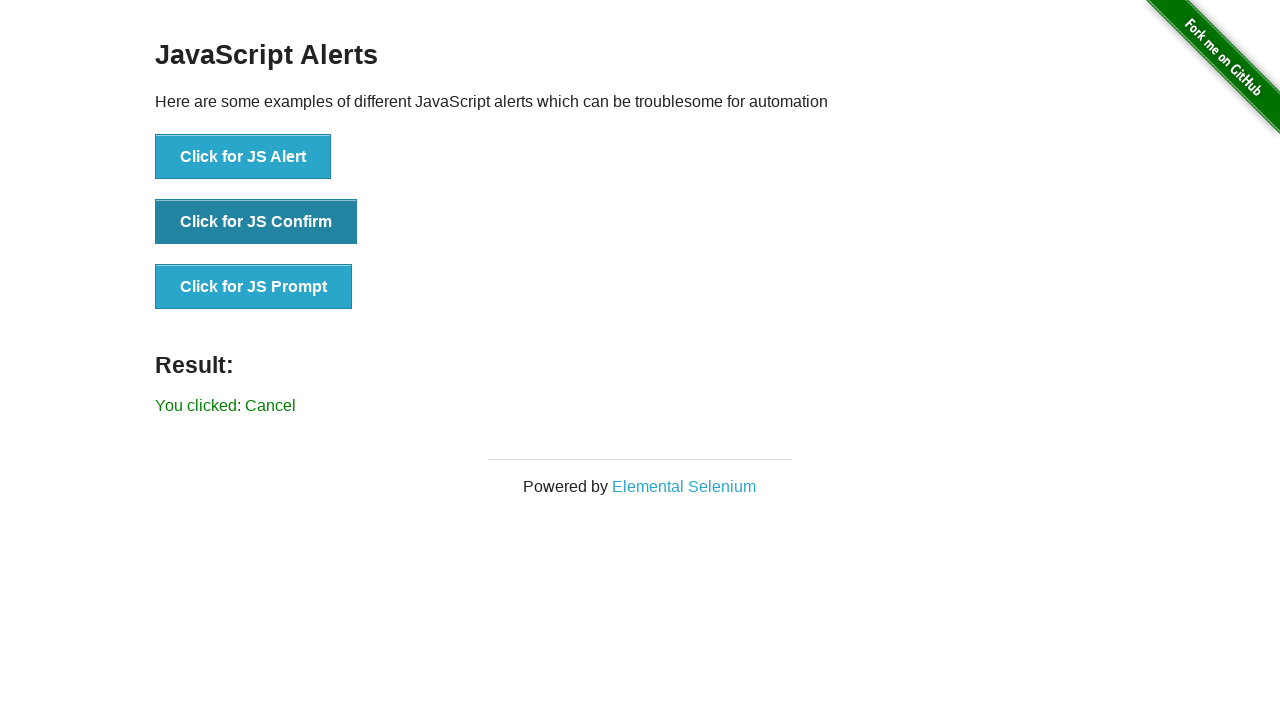

Set up dialog handler to accept the confirmation alert
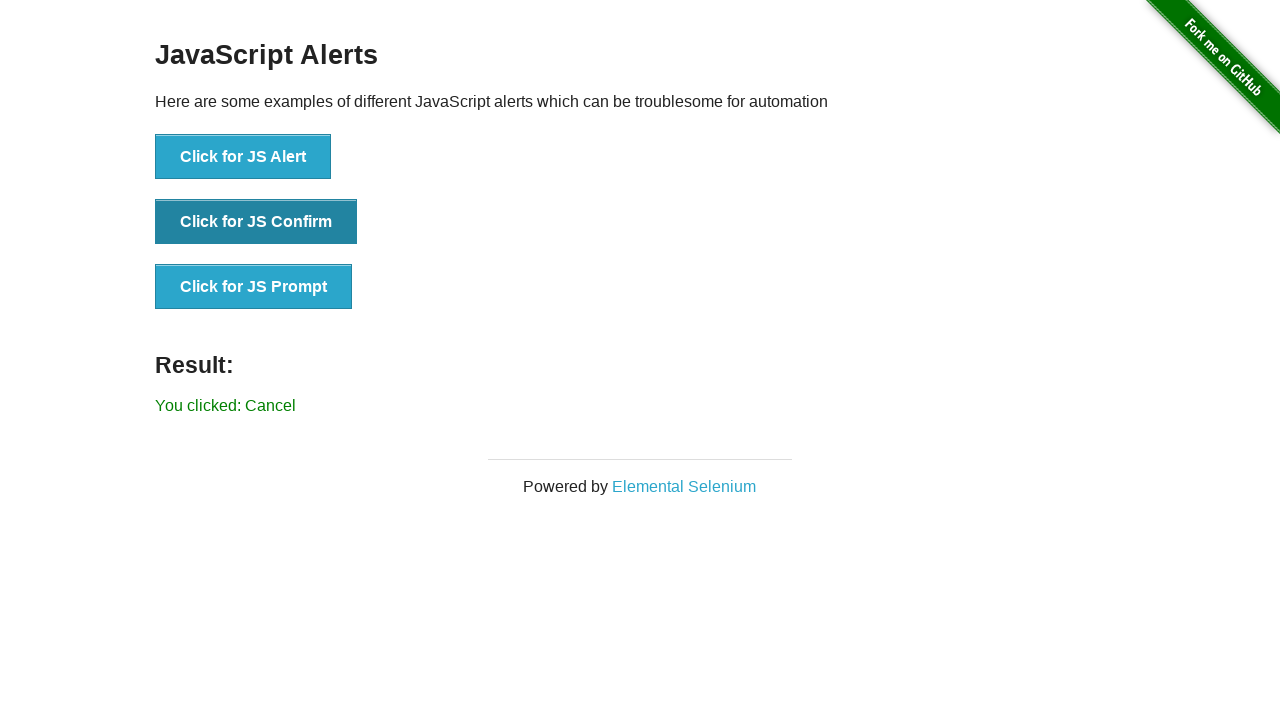

Clicked 'Click for JS Confirm' button again to trigger confirmation alert at (256, 222) on button:has-text('Click for JS Confirm')
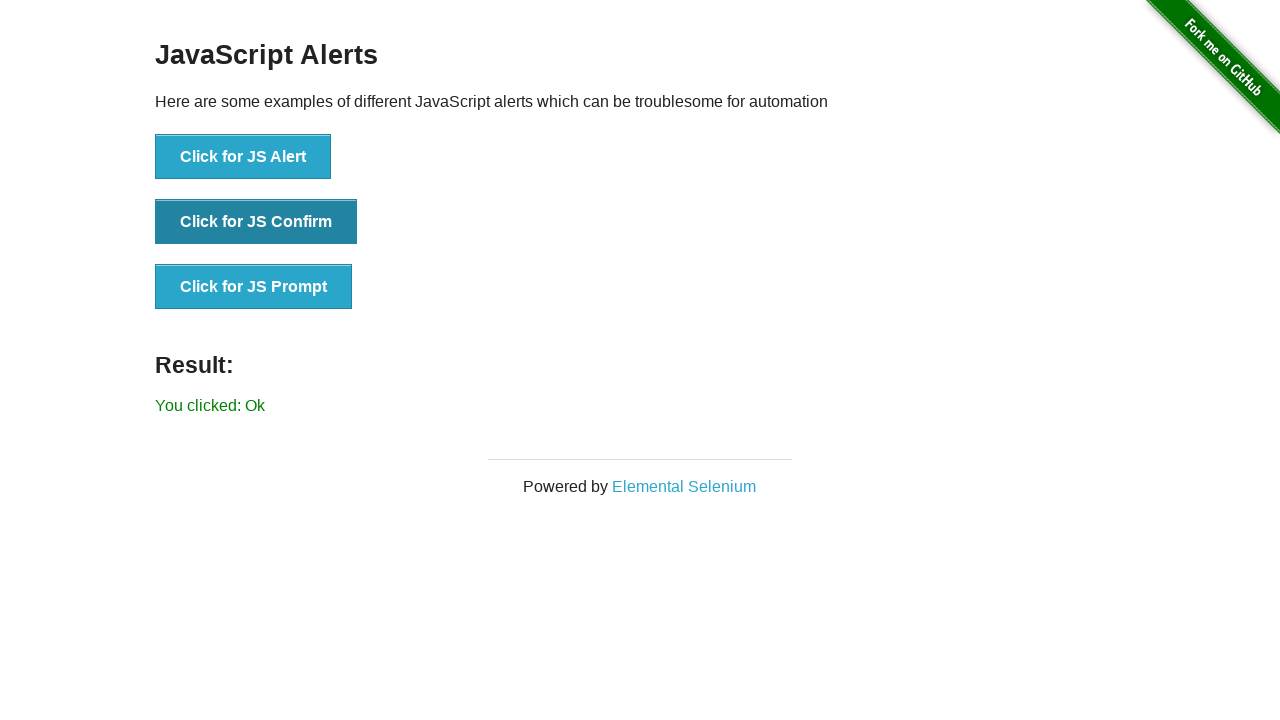

Confirmed that accepting the alert shows 'You clicked: Ok' result
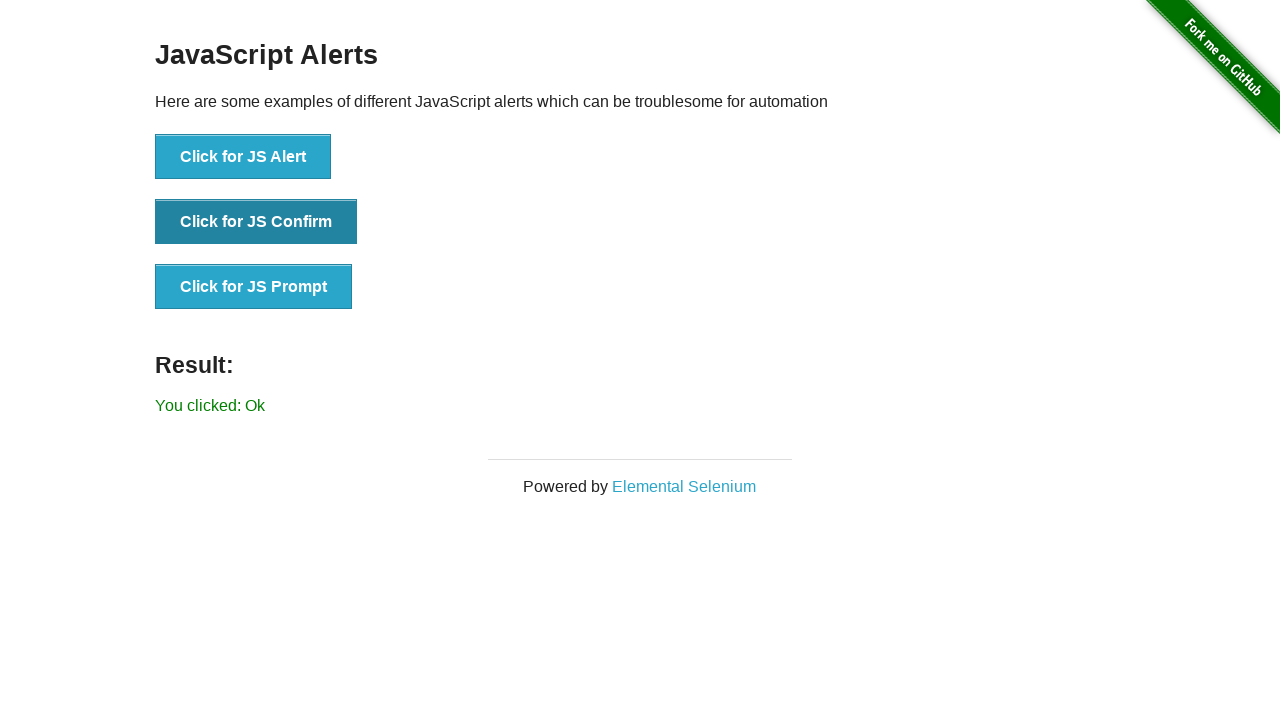

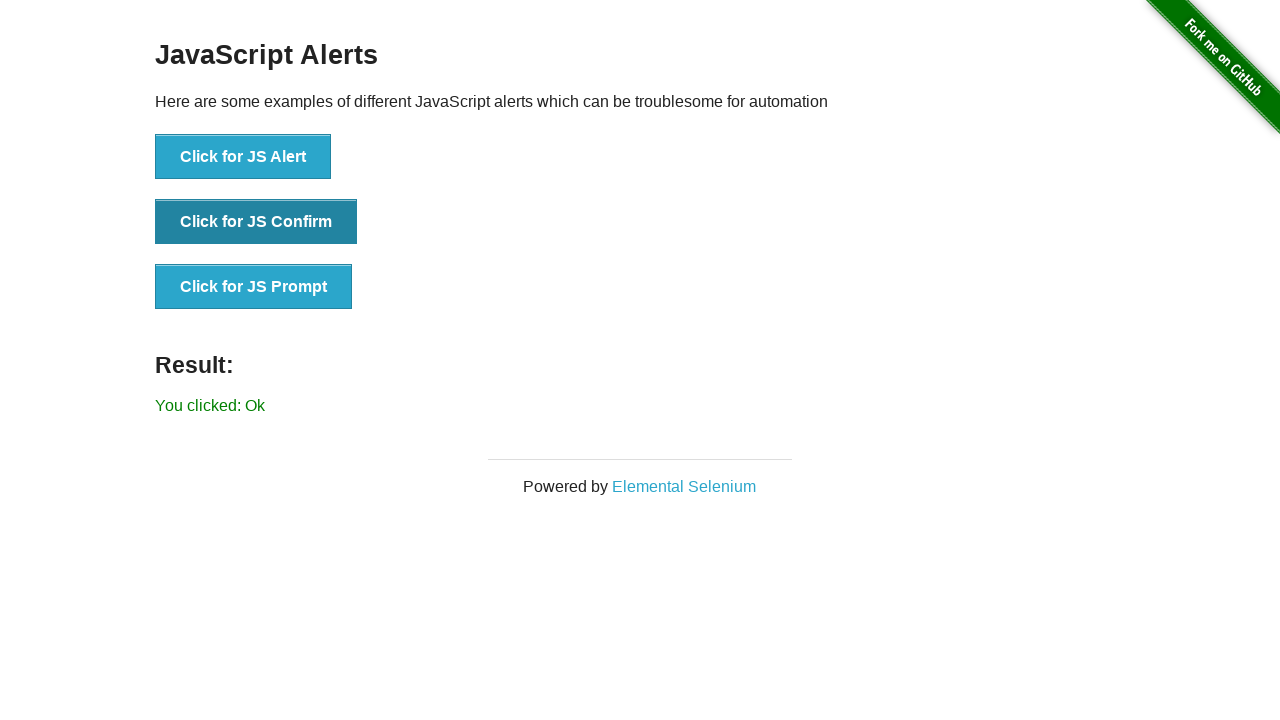